Tests that the "Manifest" link in the footer menu is clickable and navigates correctly

Starting URL: https://catalog.onliner.by/

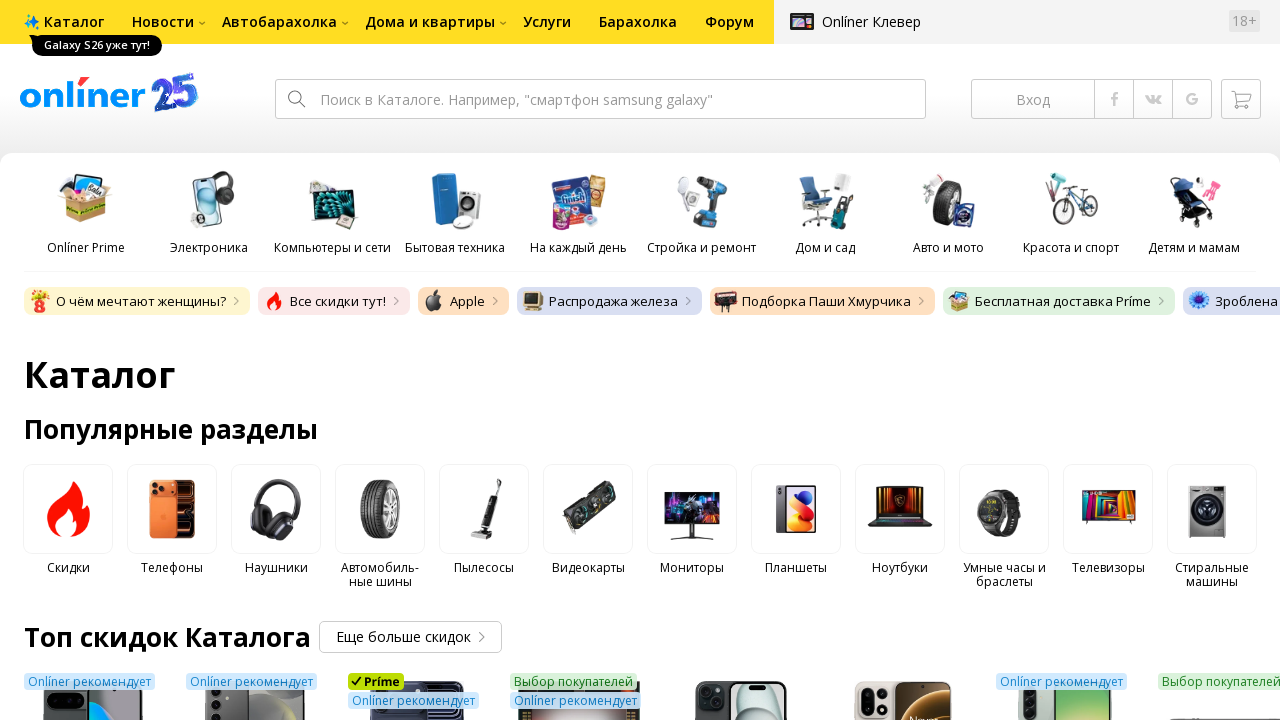

Clicked the 'Manifest' link in the footer menu at (484, 619) on a.footer-style__link.footer-style__link_primary[href*='.by/manifest']
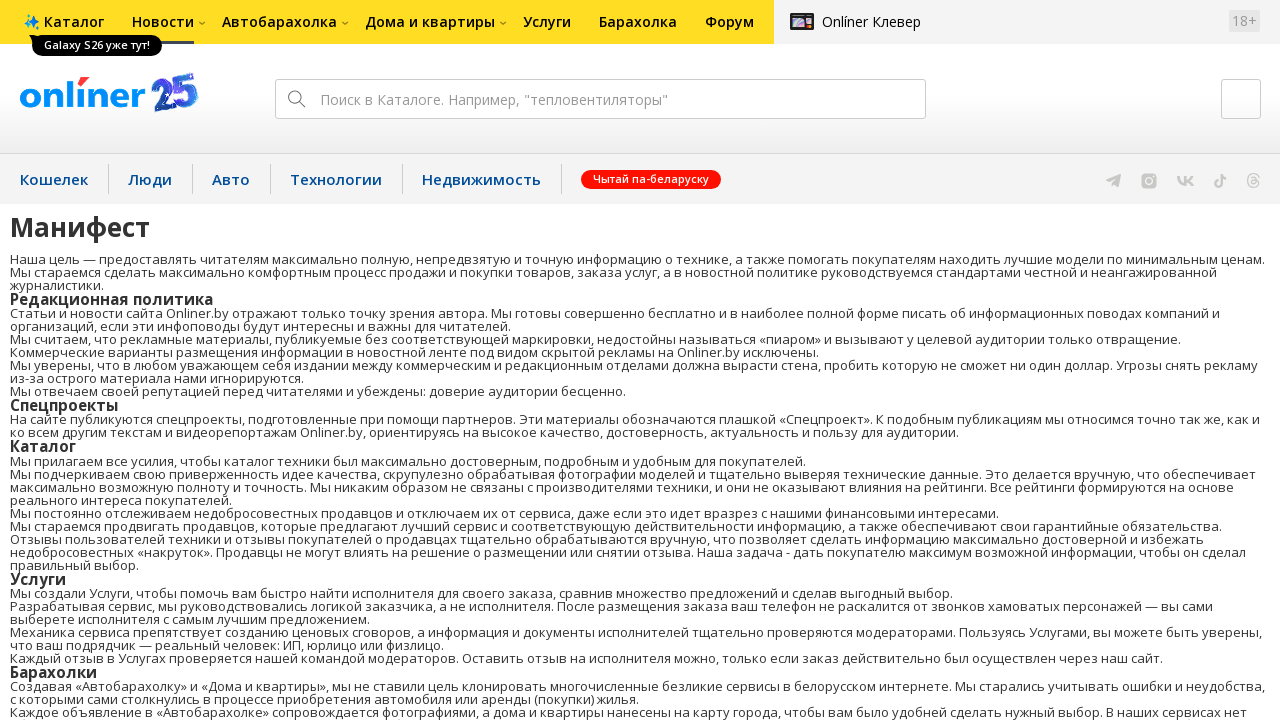

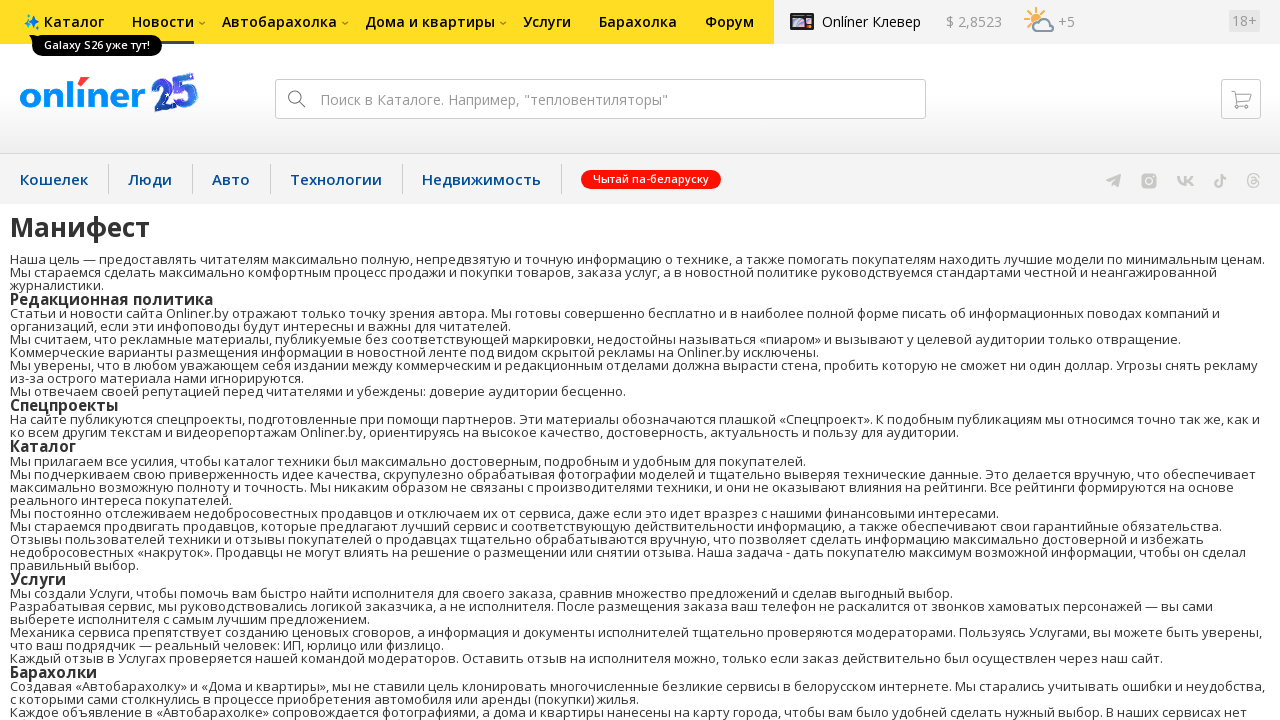